Tests the search and filtering functionality on Ajio e-commerce site by searching for bags and applying category filters for Men's Fashion Bags.

Starting URL: https://www.ajio.com/

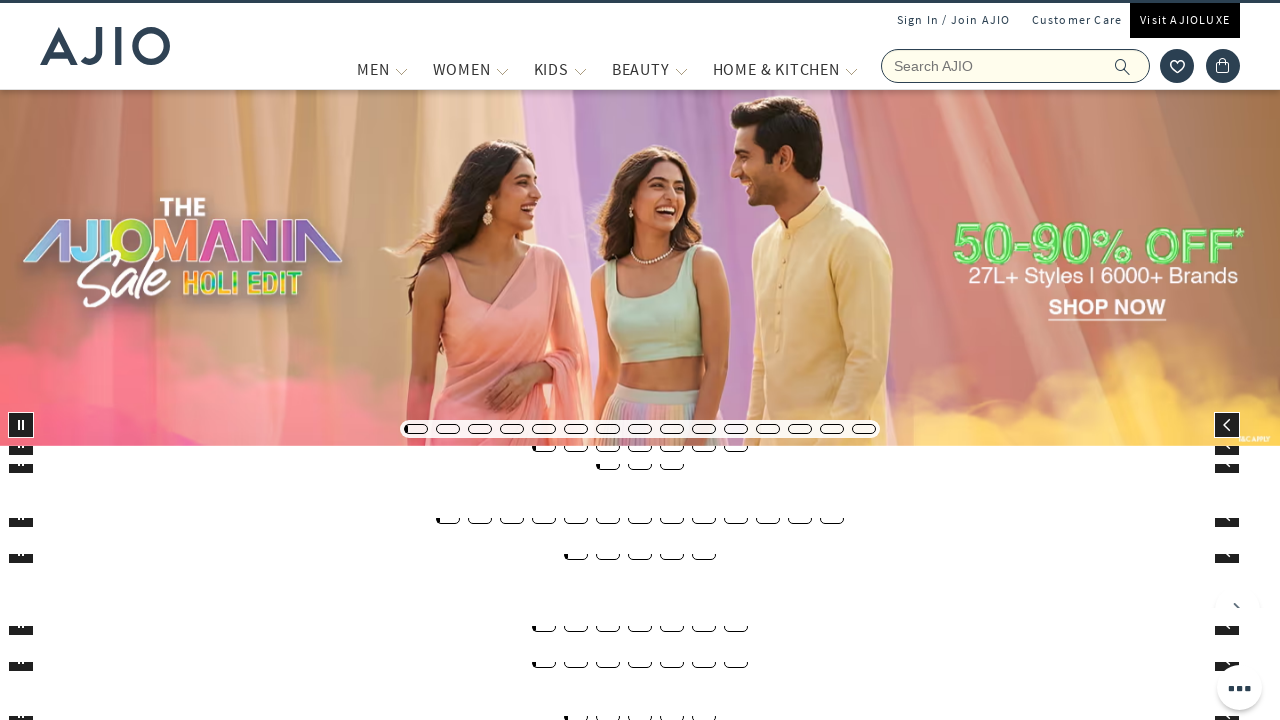

Filled search field with 'bags' on input[name='searchVal']
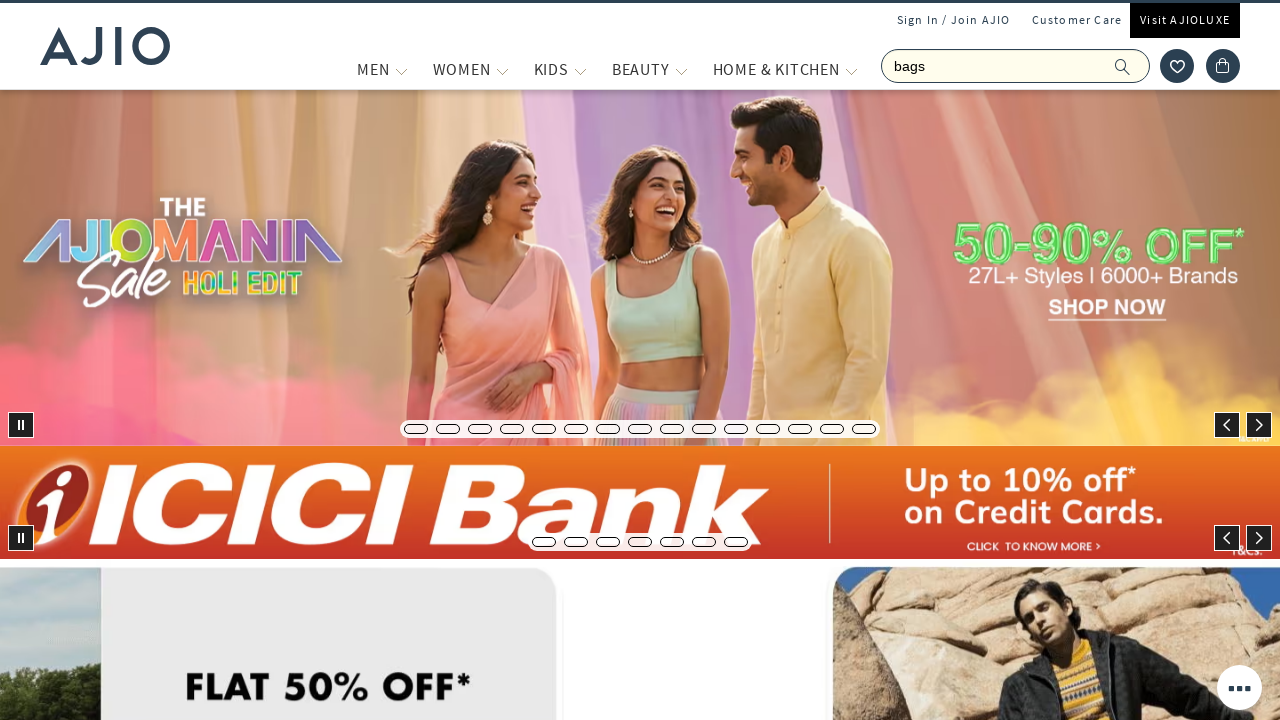

Pressed Enter to search for bags on input[name='searchVal']
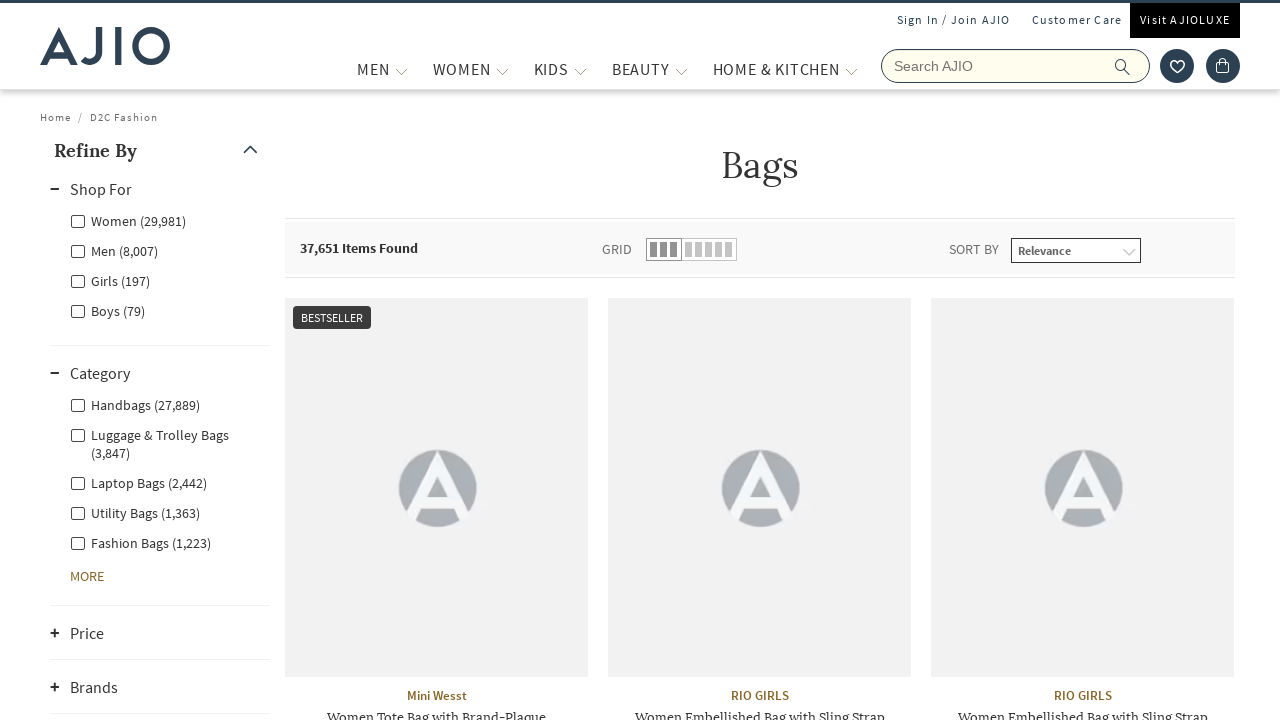

Search results loaded successfully
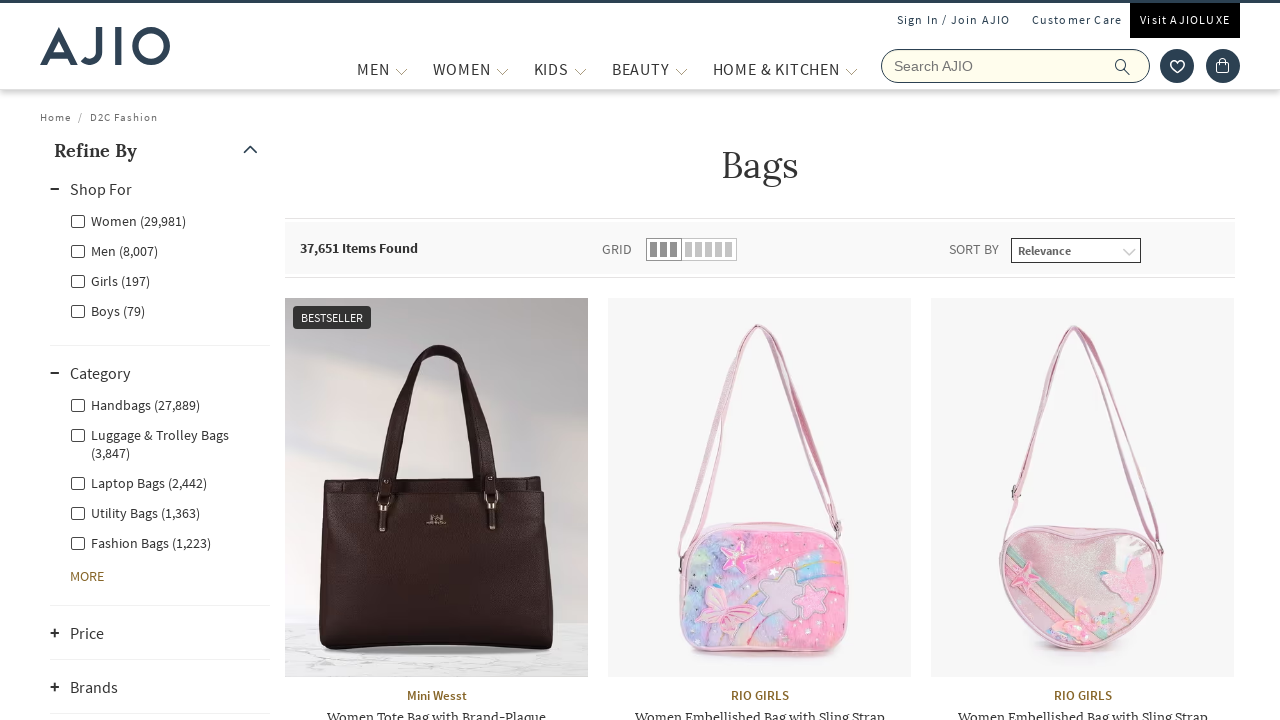

Clicked Men category filter at (114, 250) on label[for='Men']
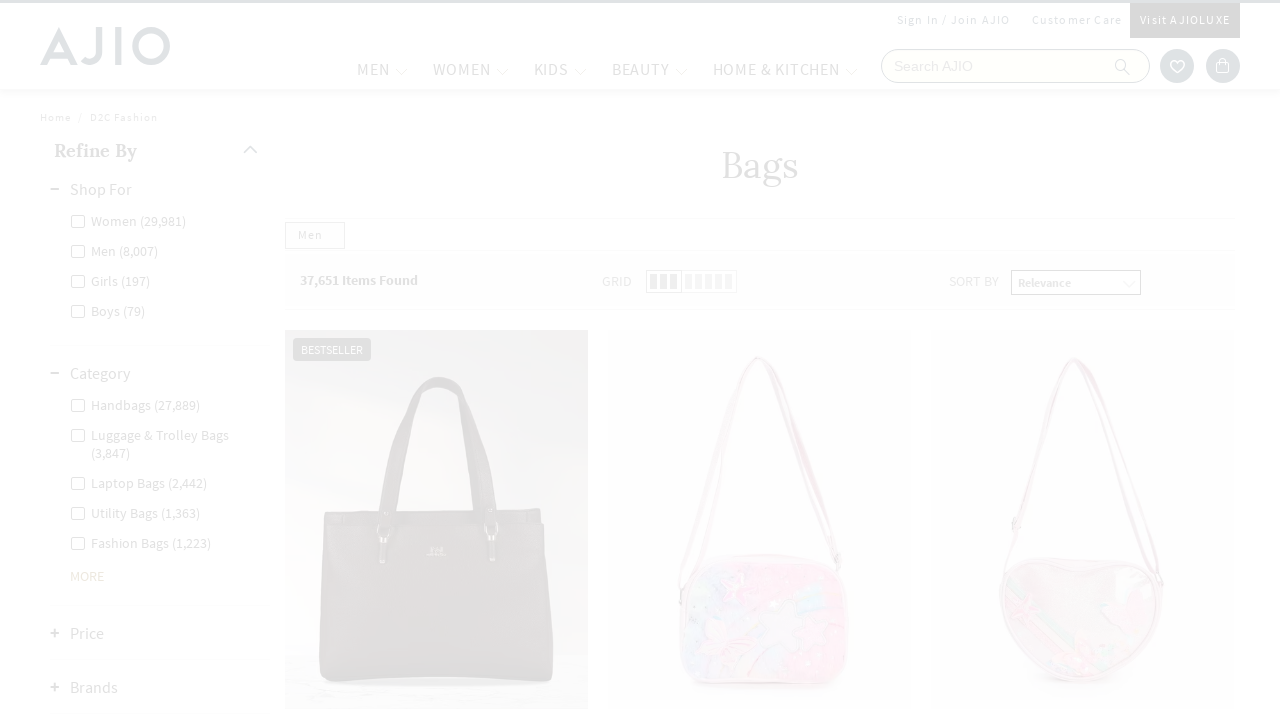

Waited for Men filter to be applied
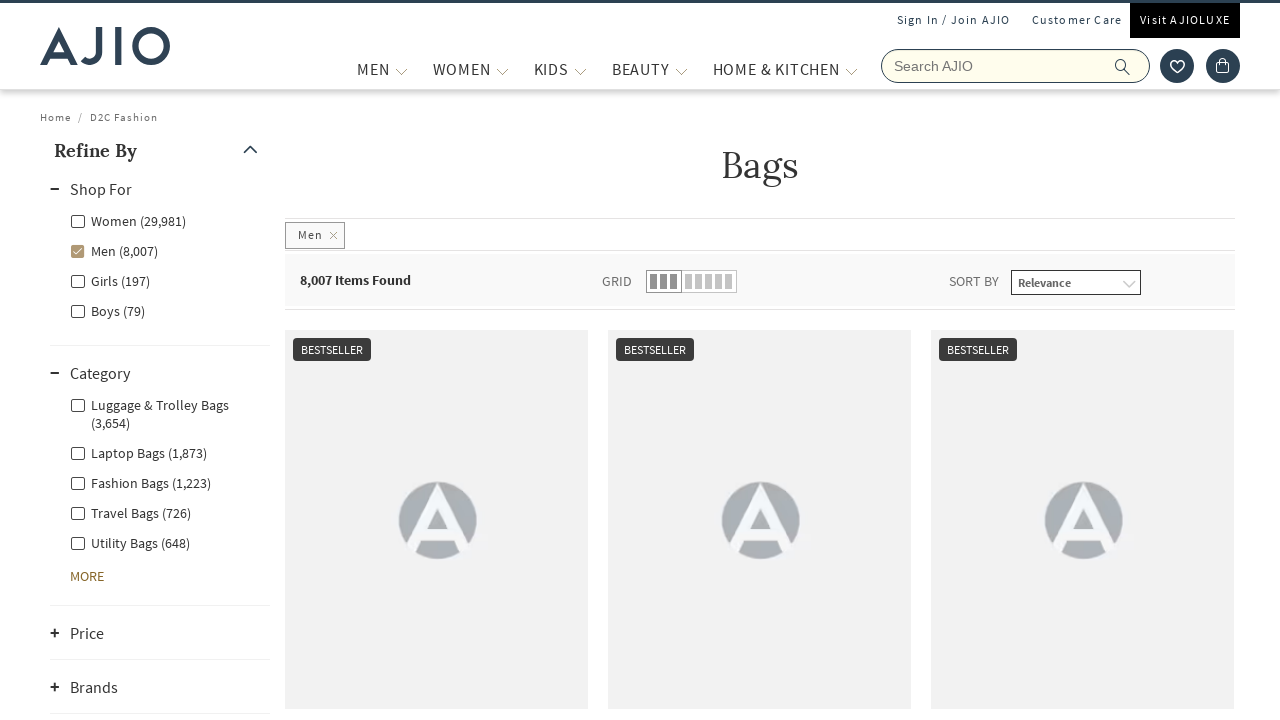

Clicked Men - Fashion Bags subcategory filter at (140, 482) on label[for='Men - Fashion Bags']
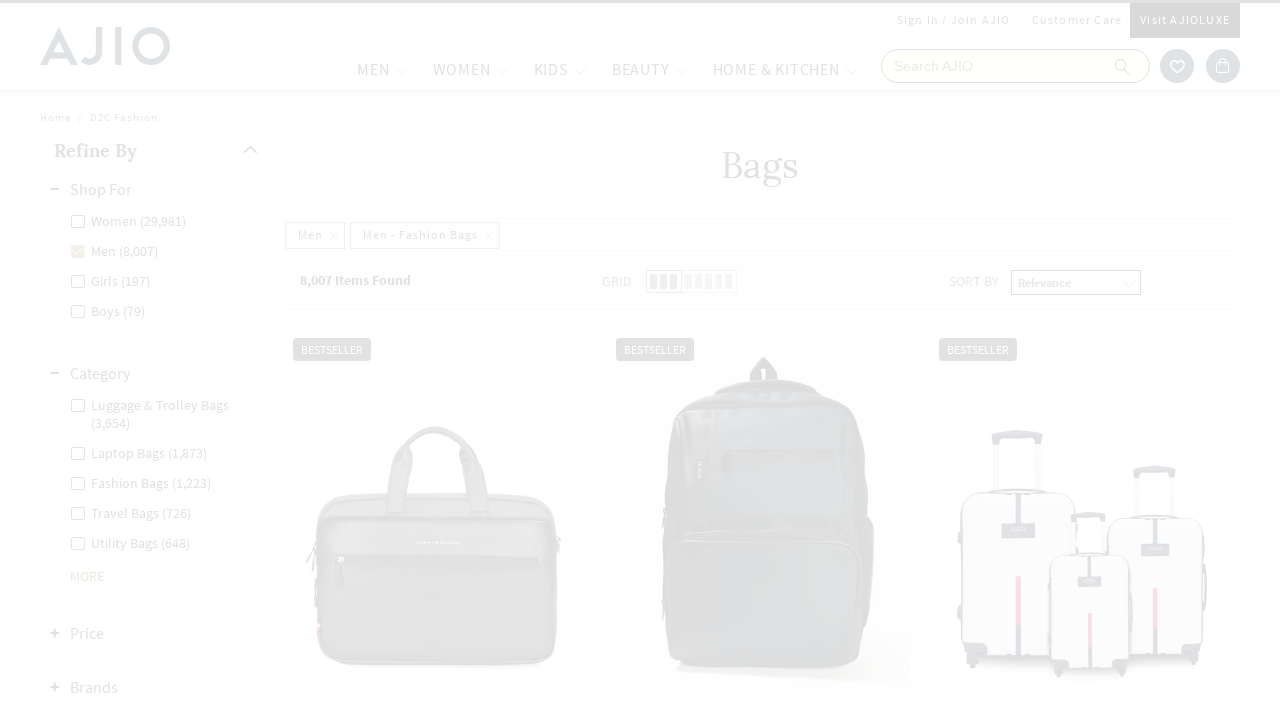

Filtered results for Men's Fashion Bags loaded successfully
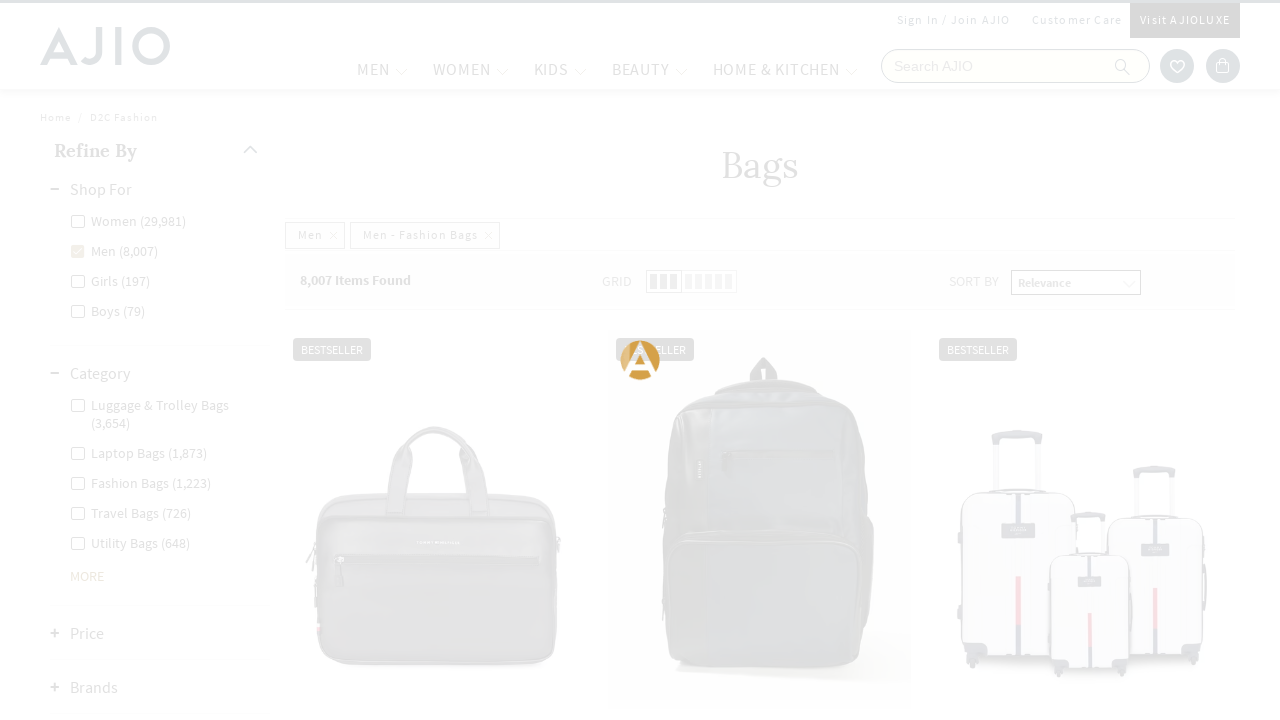

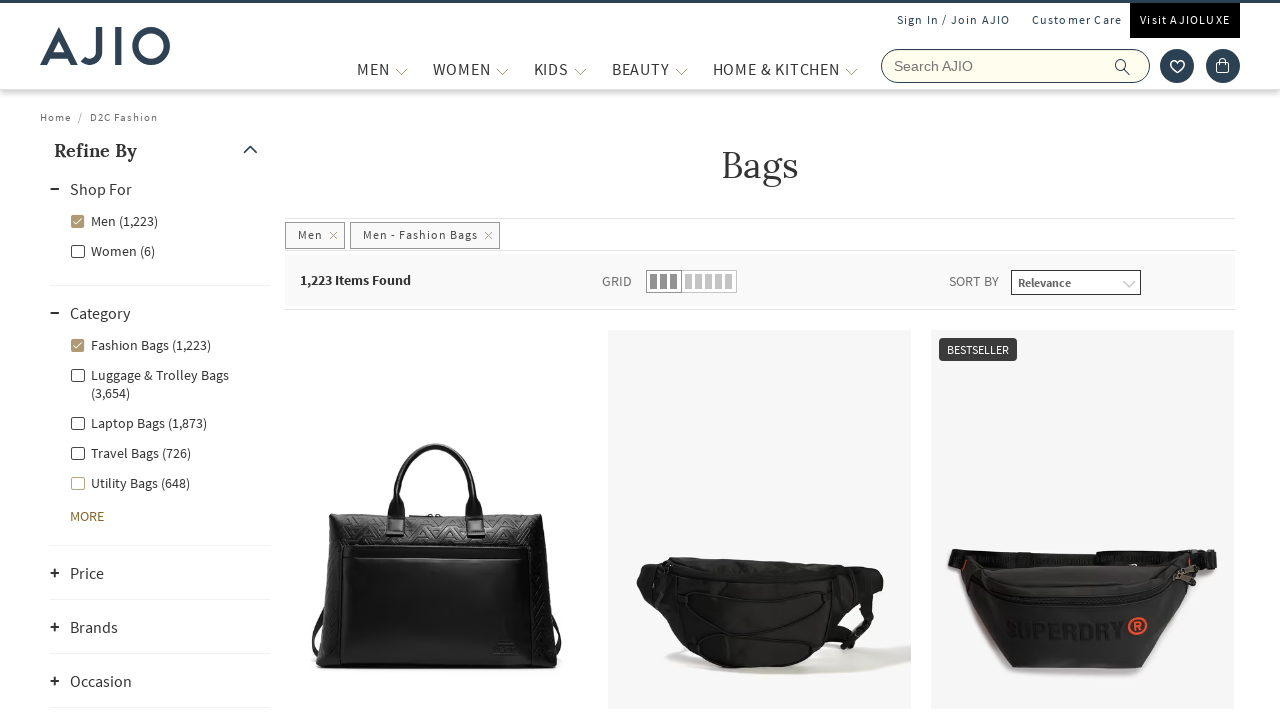